Opens the e-commerce playground homepage and verifies that the navigation bar contains the expected menu links

Starting URL: https://ecommerce-playground.lambdatest.io/

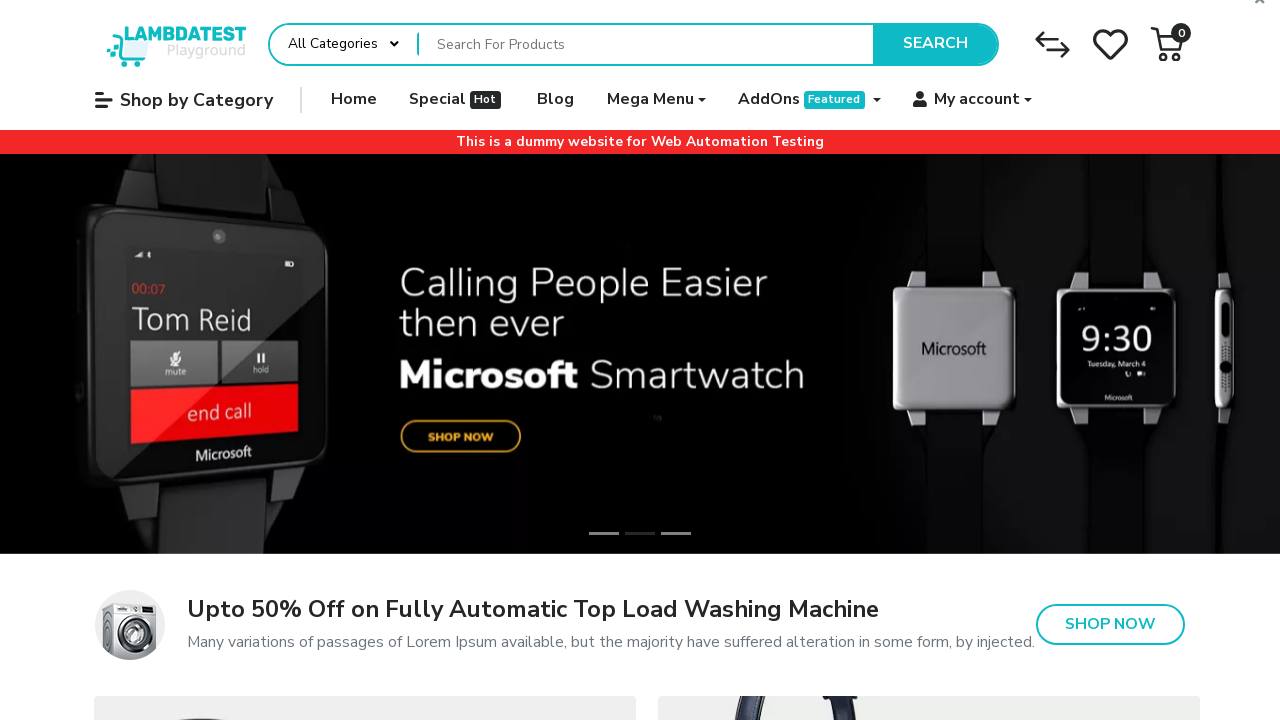

Defined expected navigation links list
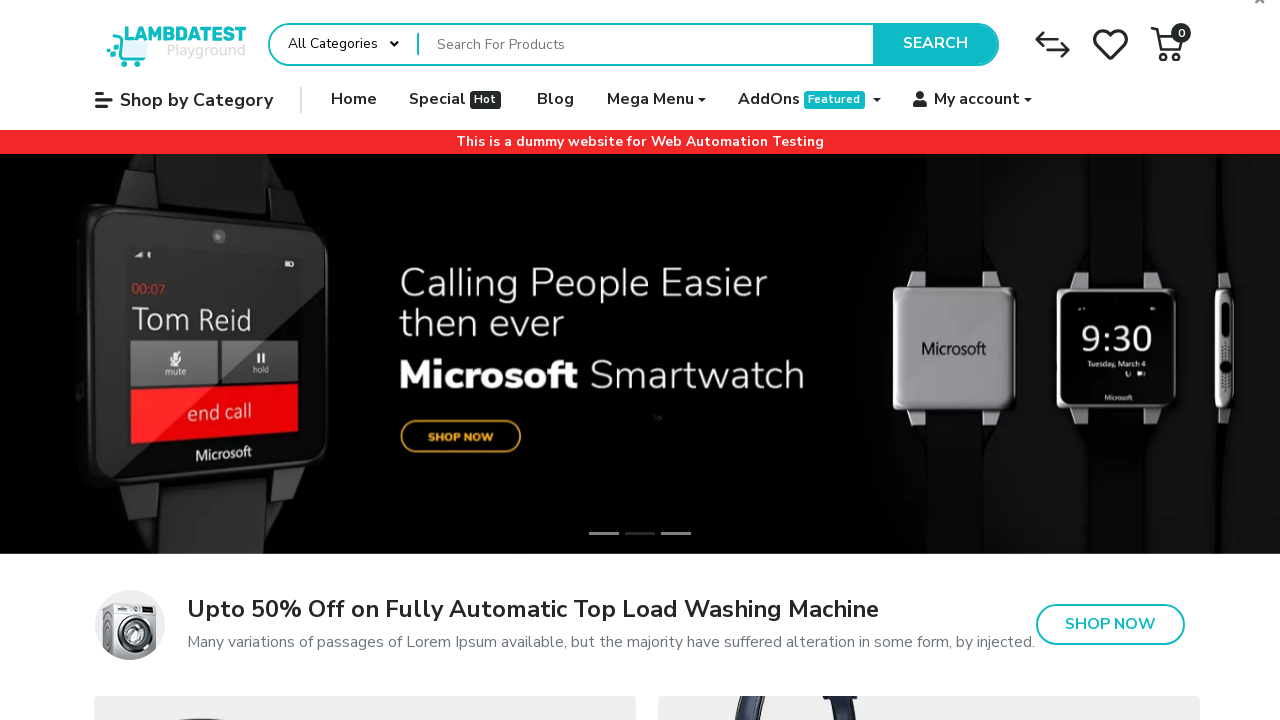

Located navigation element with ID 'widget-navbar-217834'
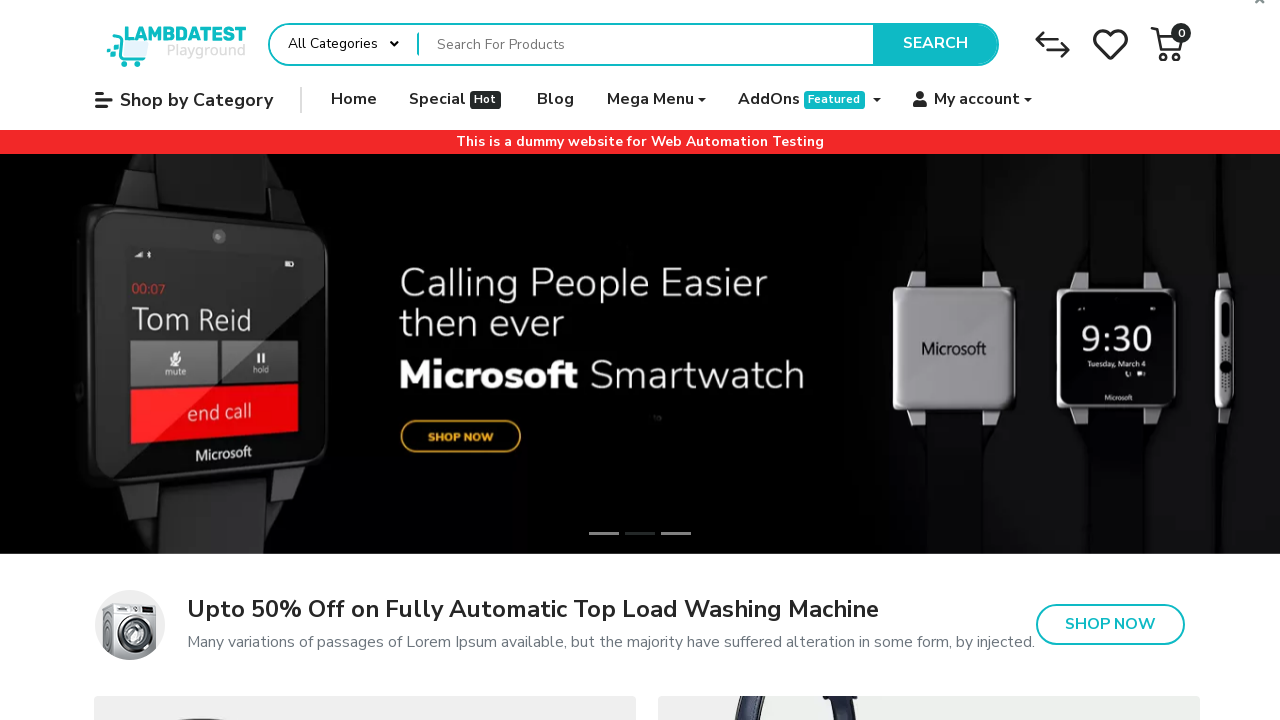

Waited 5000ms for navigation to load
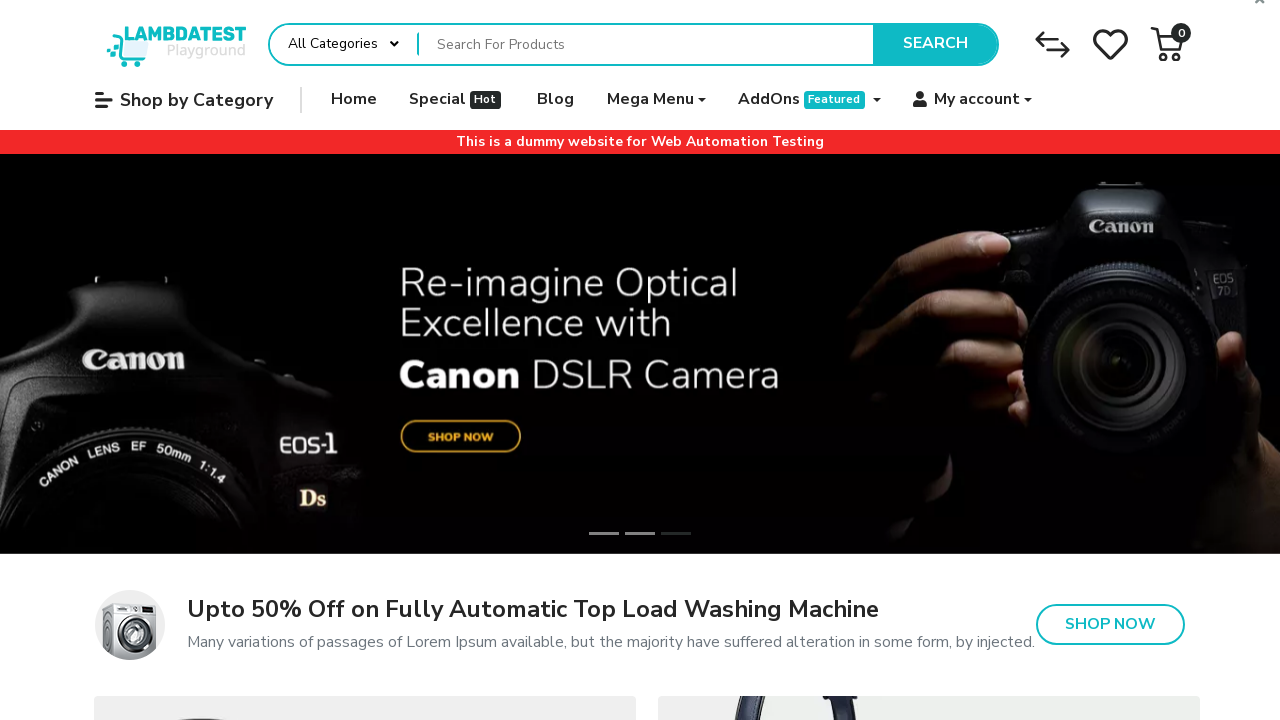

Retrieved all inner text content from navigation element
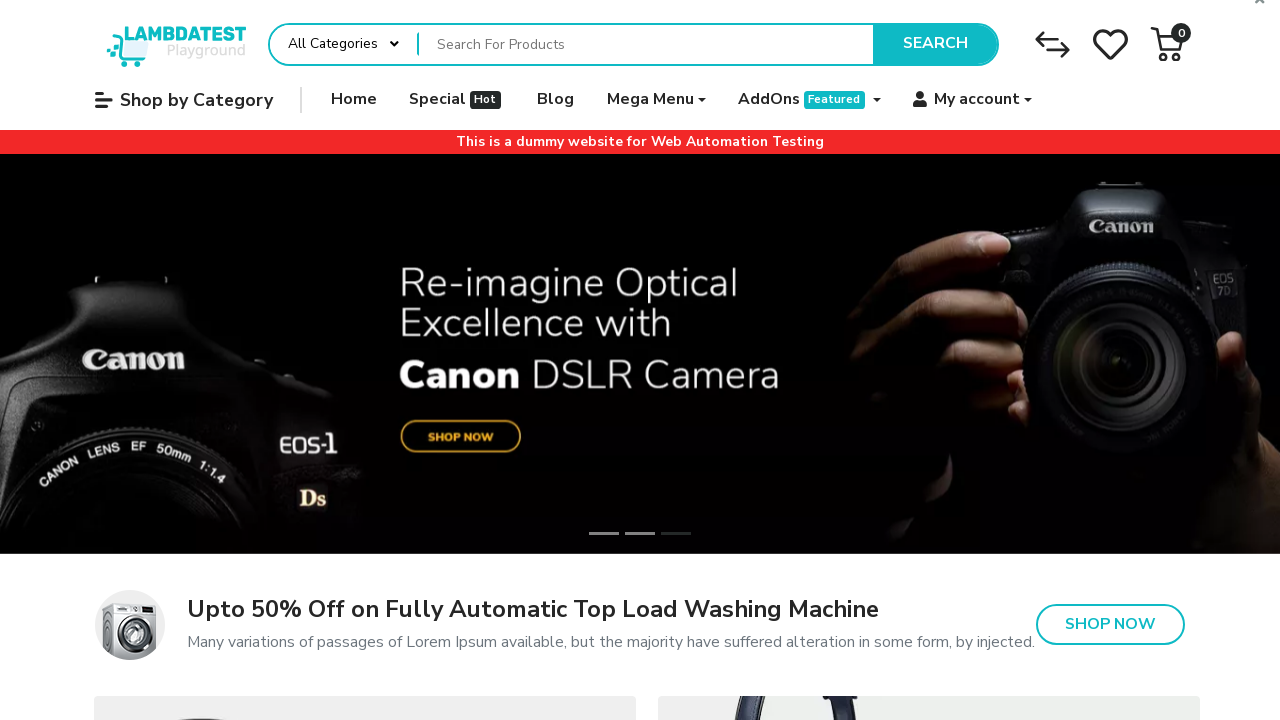

Processed and cleaned navigation text into array
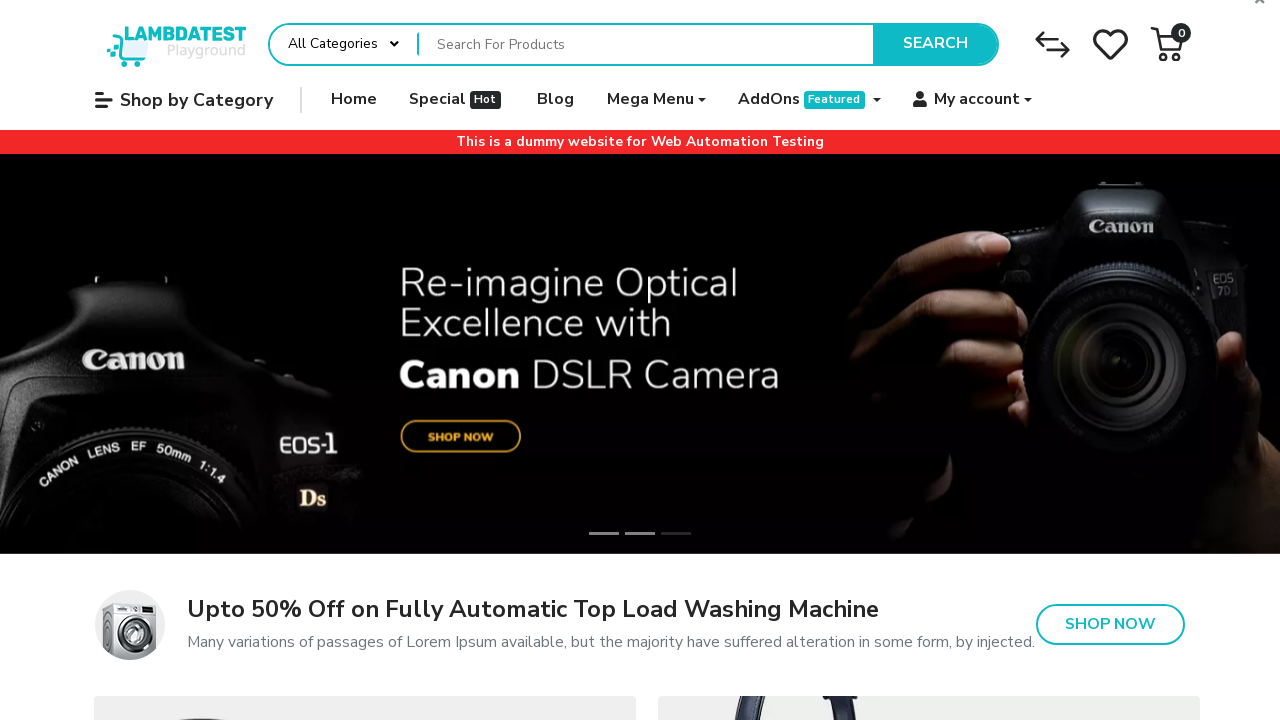

Verified that actual navigation links match expected links
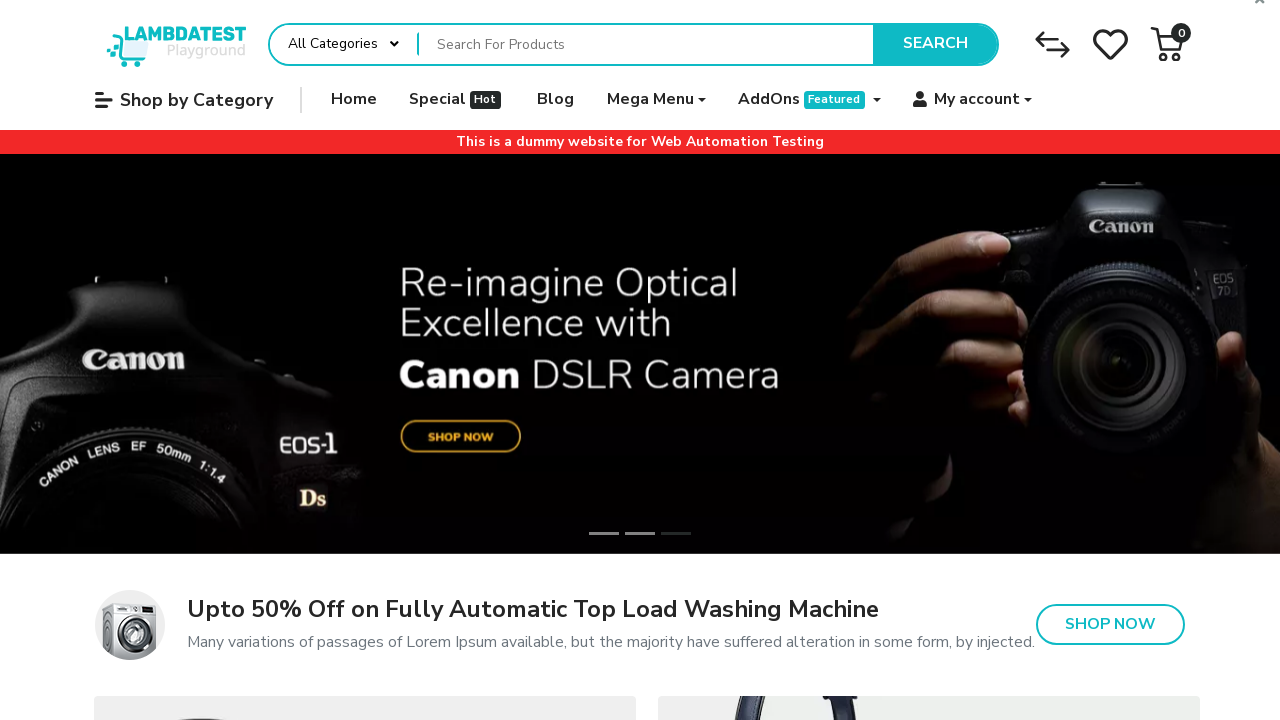

Verified that first navigation element is visible
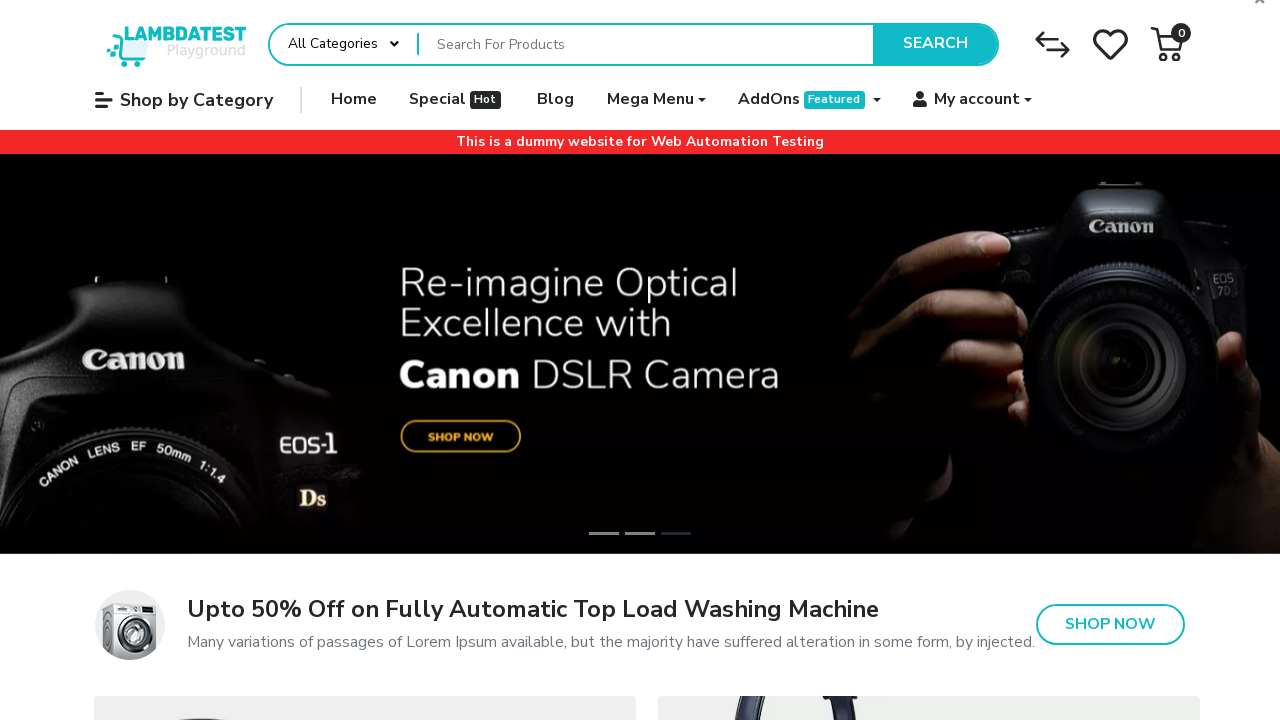

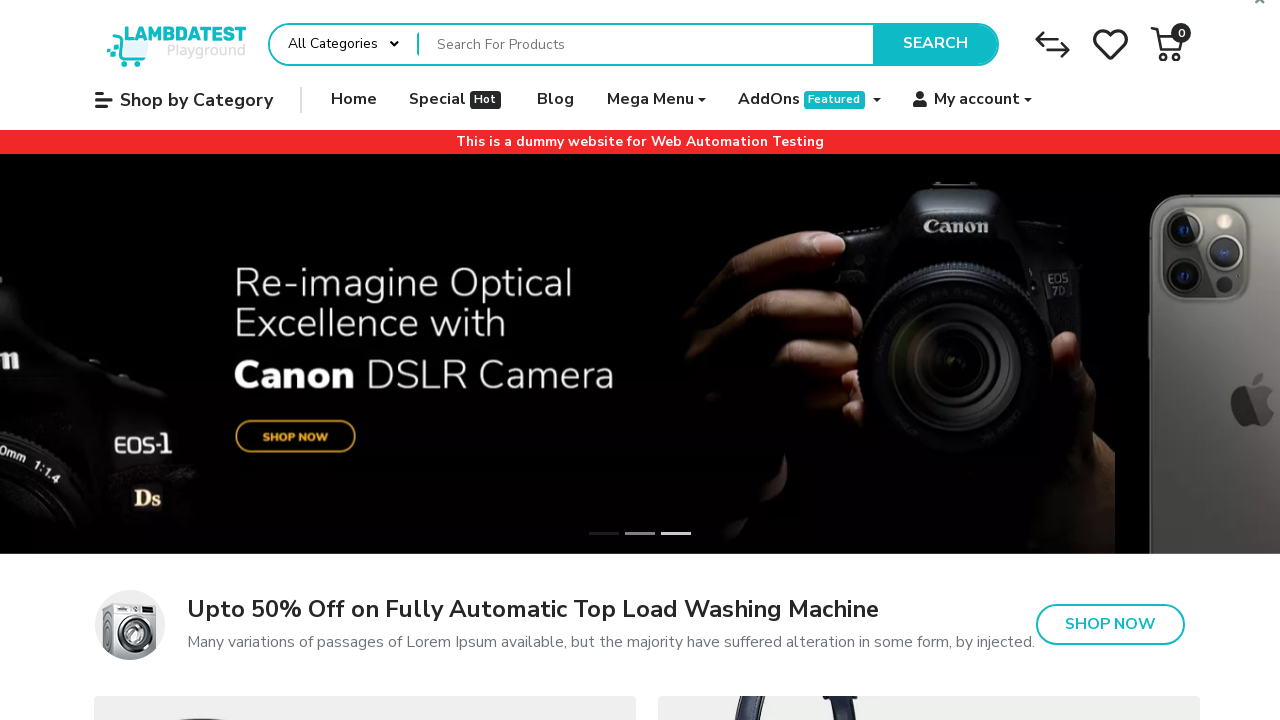